Tests that the browser back button works correctly with filter routing

Starting URL: https://demo.playwright.dev/todomvc

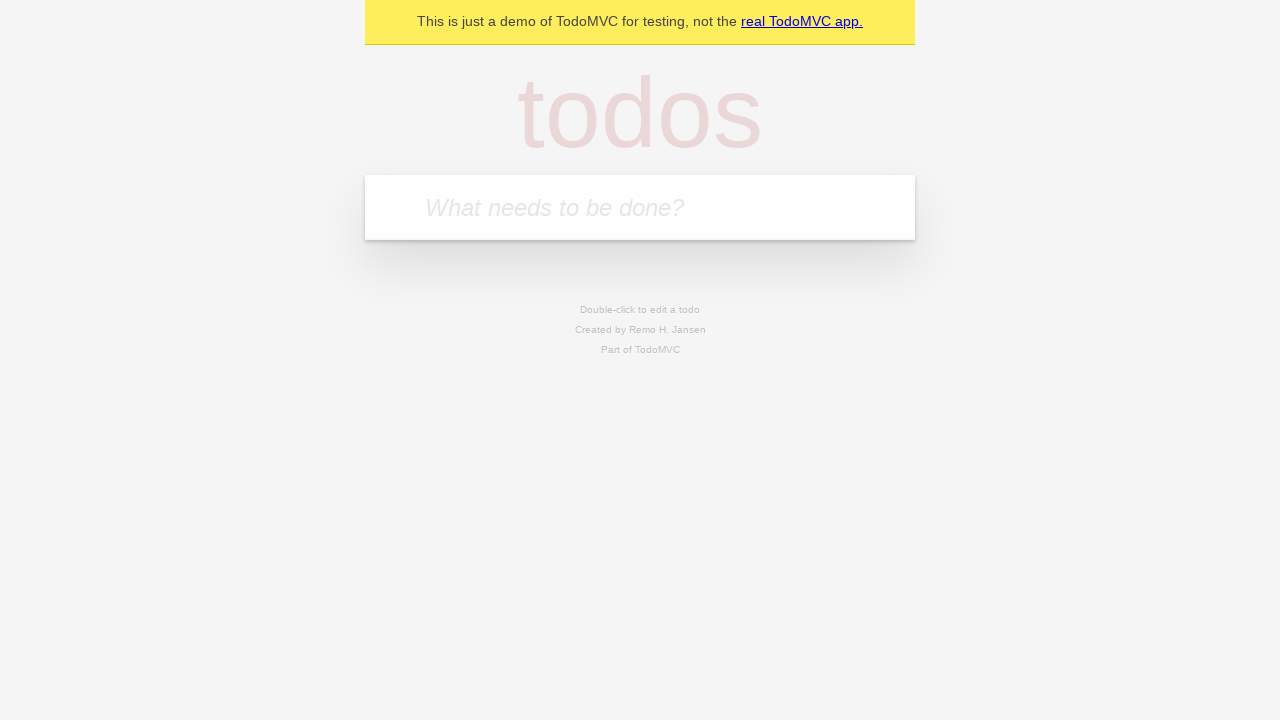

Filled todo input with 'buy some cheese' on internal:attr=[placeholder="What needs to be done?"i]
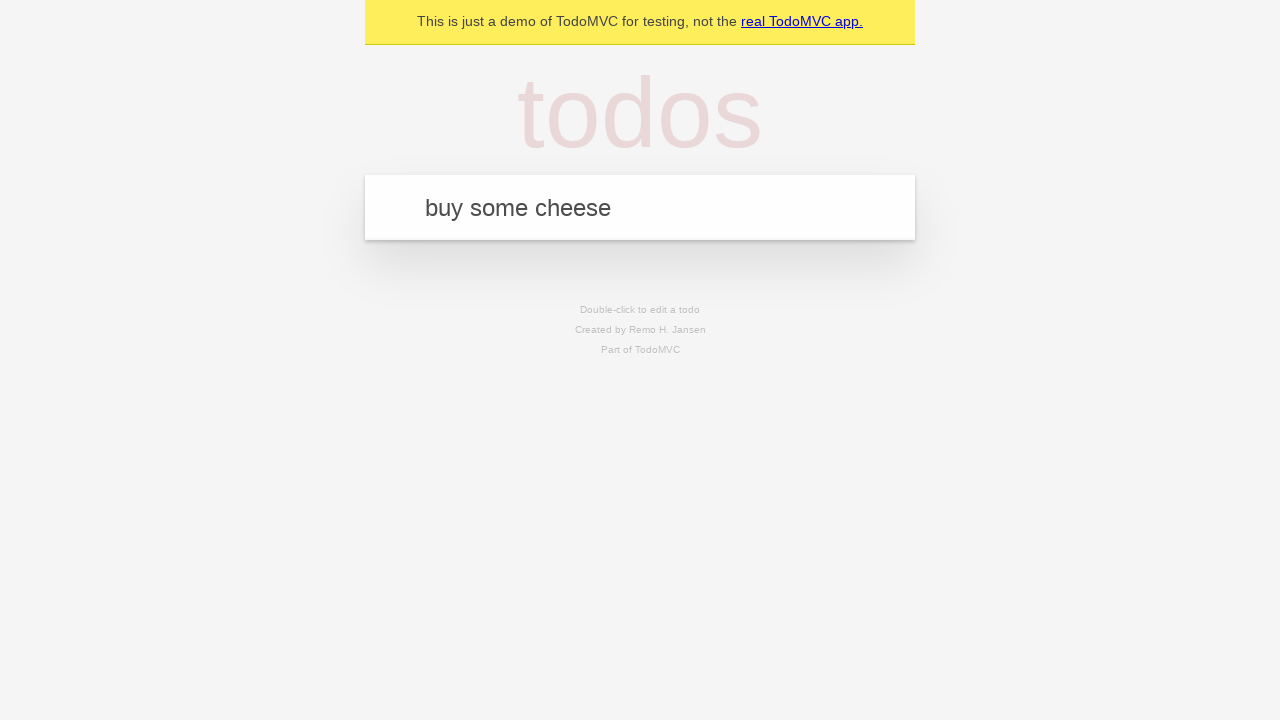

Pressed Enter to create todo 'buy some cheese' on internal:attr=[placeholder="What needs to be done?"i]
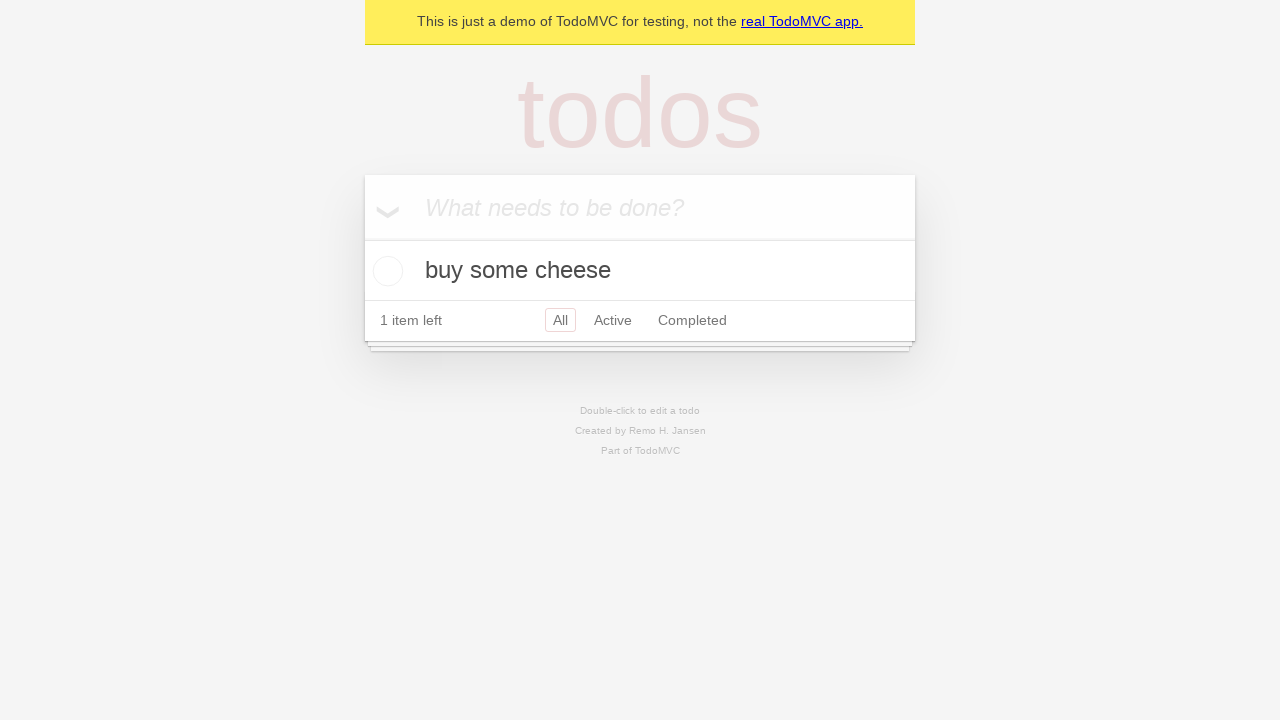

Filled todo input with 'feed the cat' on internal:attr=[placeholder="What needs to be done?"i]
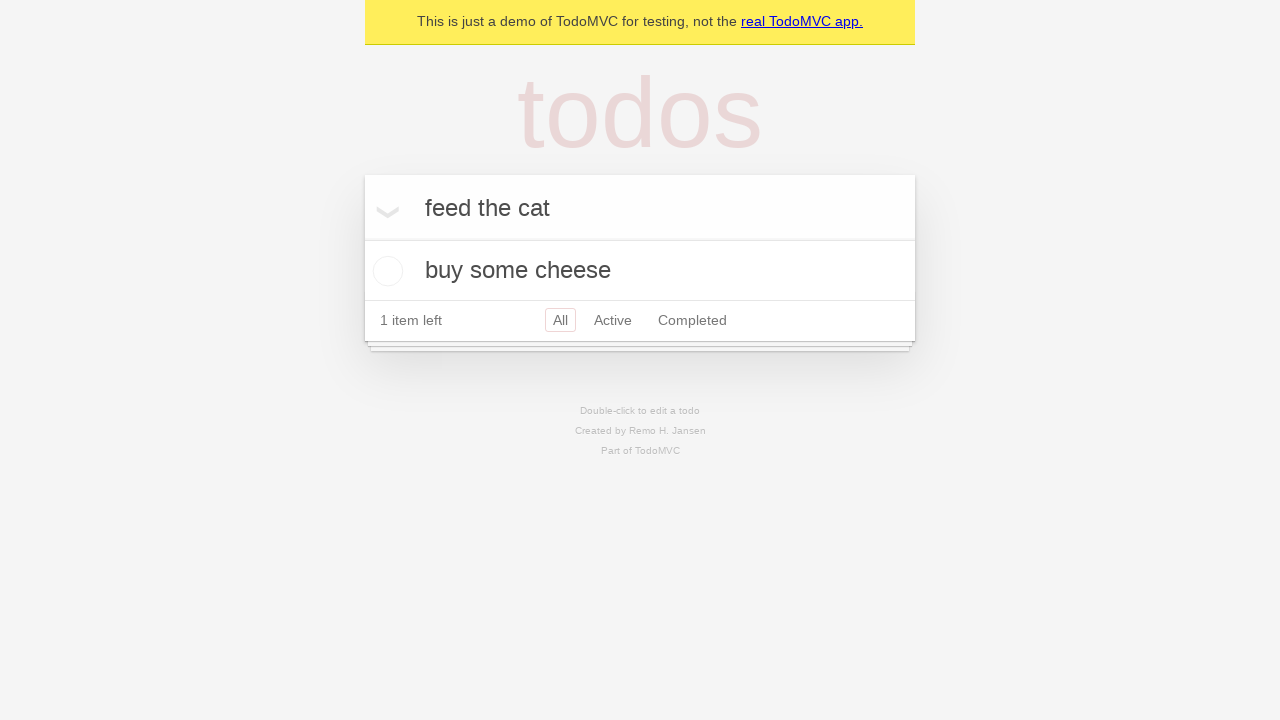

Pressed Enter to create todo 'feed the cat' on internal:attr=[placeholder="What needs to be done?"i]
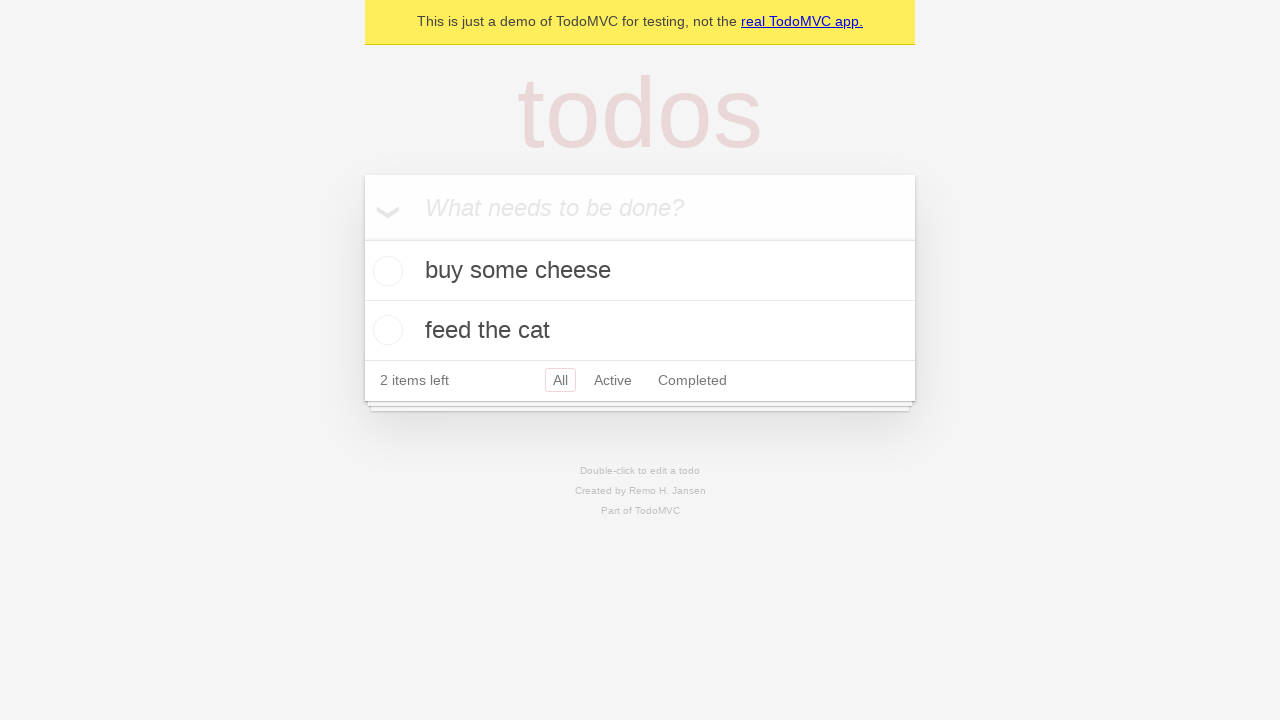

Filled todo input with 'book a doctors appointment' on internal:attr=[placeholder="What needs to be done?"i]
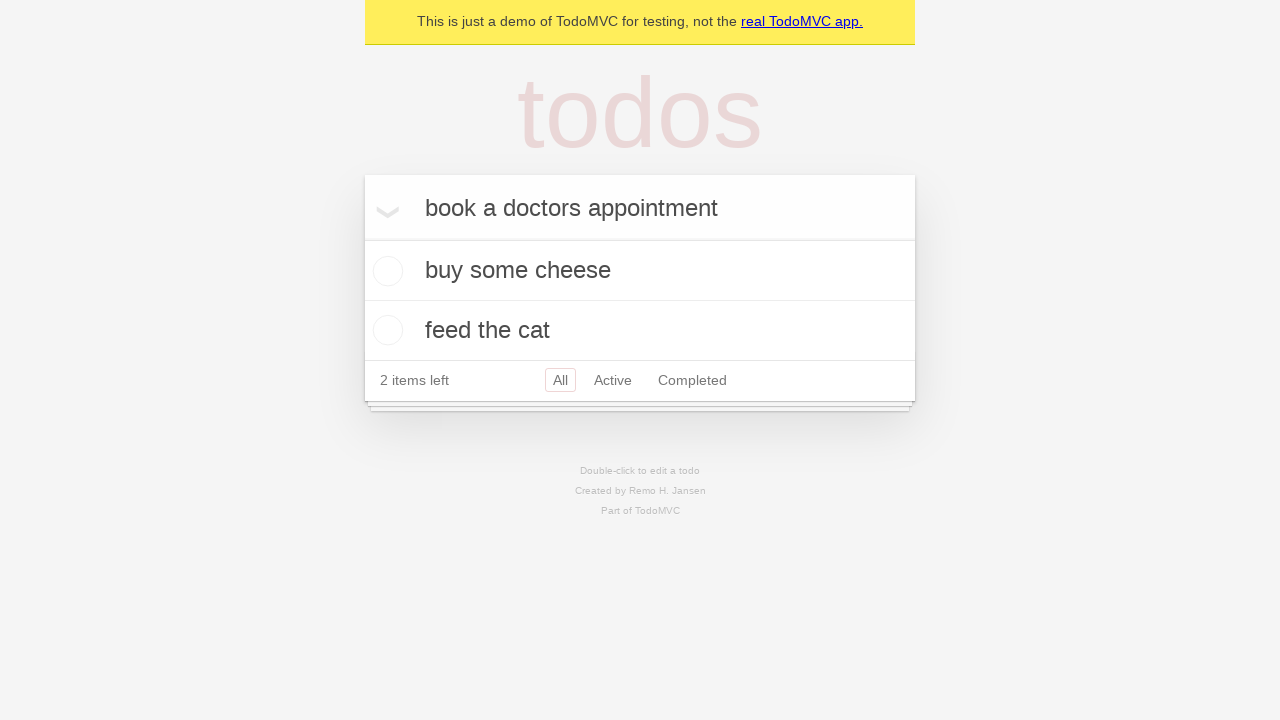

Pressed Enter to create todo 'book a doctors appointment' on internal:attr=[placeholder="What needs to be done?"i]
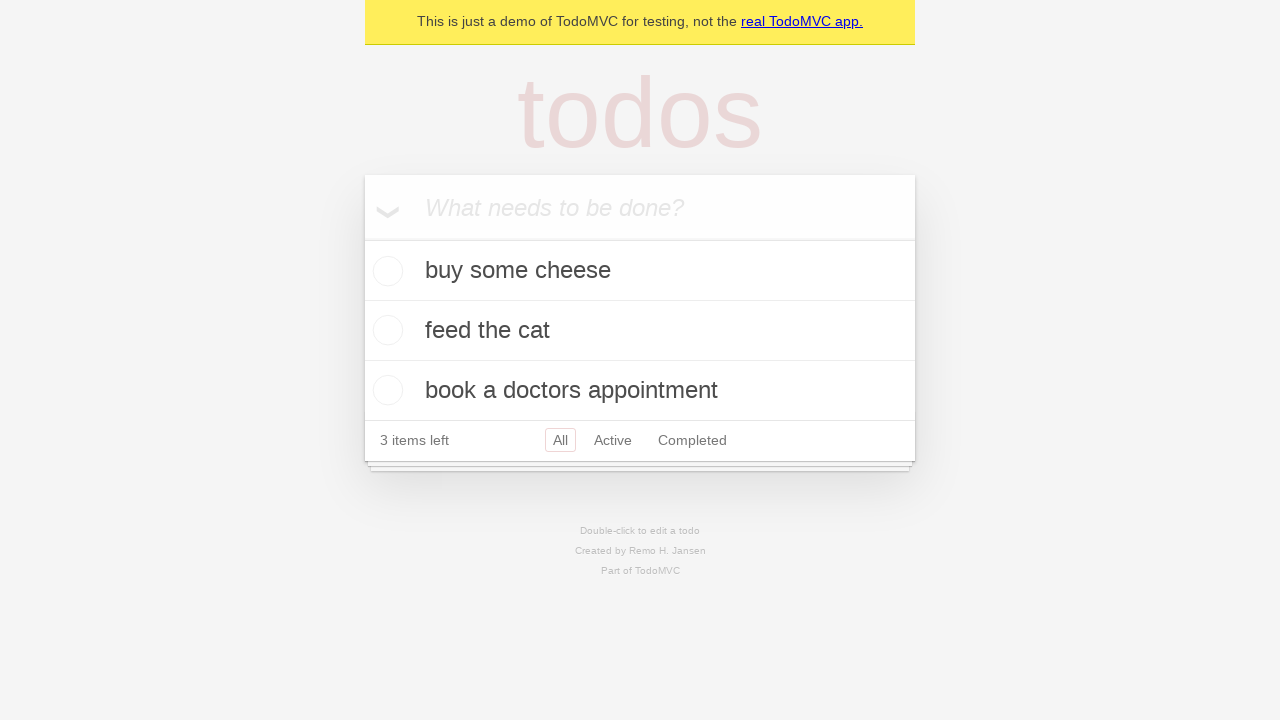

Waited for all 3 todo items to load
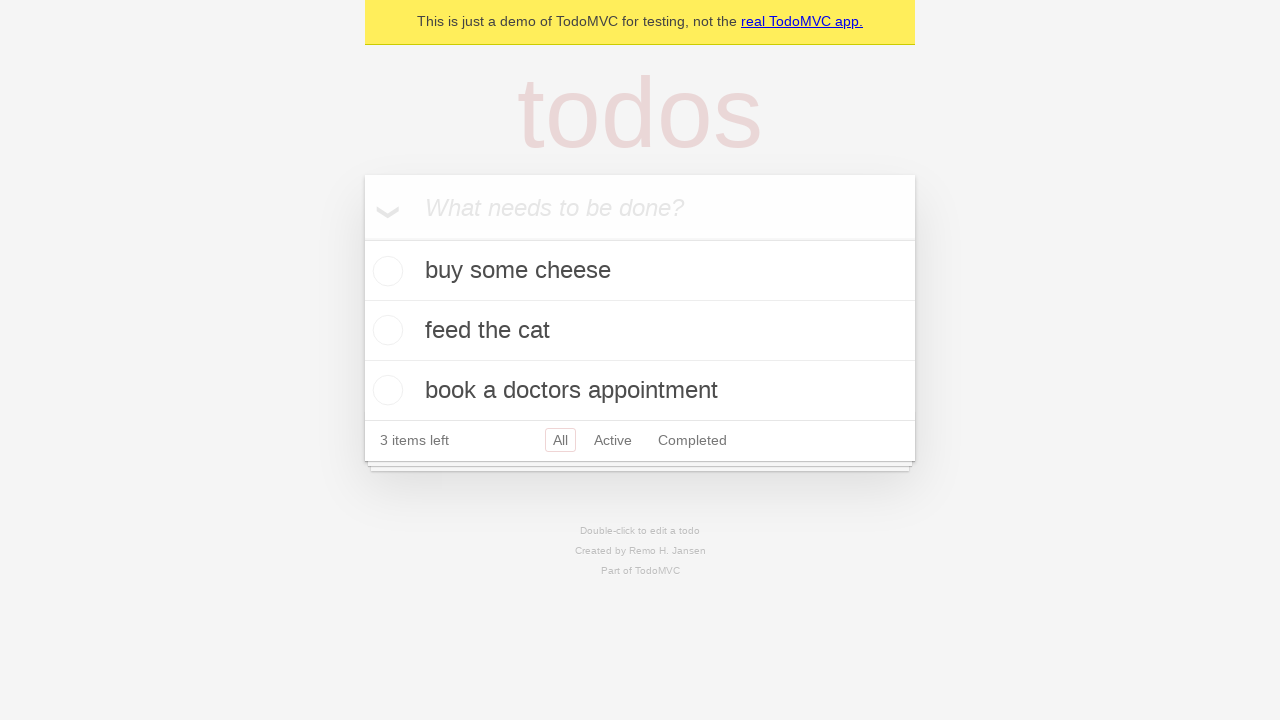

Checked the second todo item (feed the cat) at (385, 330) on internal:testid=[data-testid="todo-item"s] >> nth=1 >> internal:role=checkbox
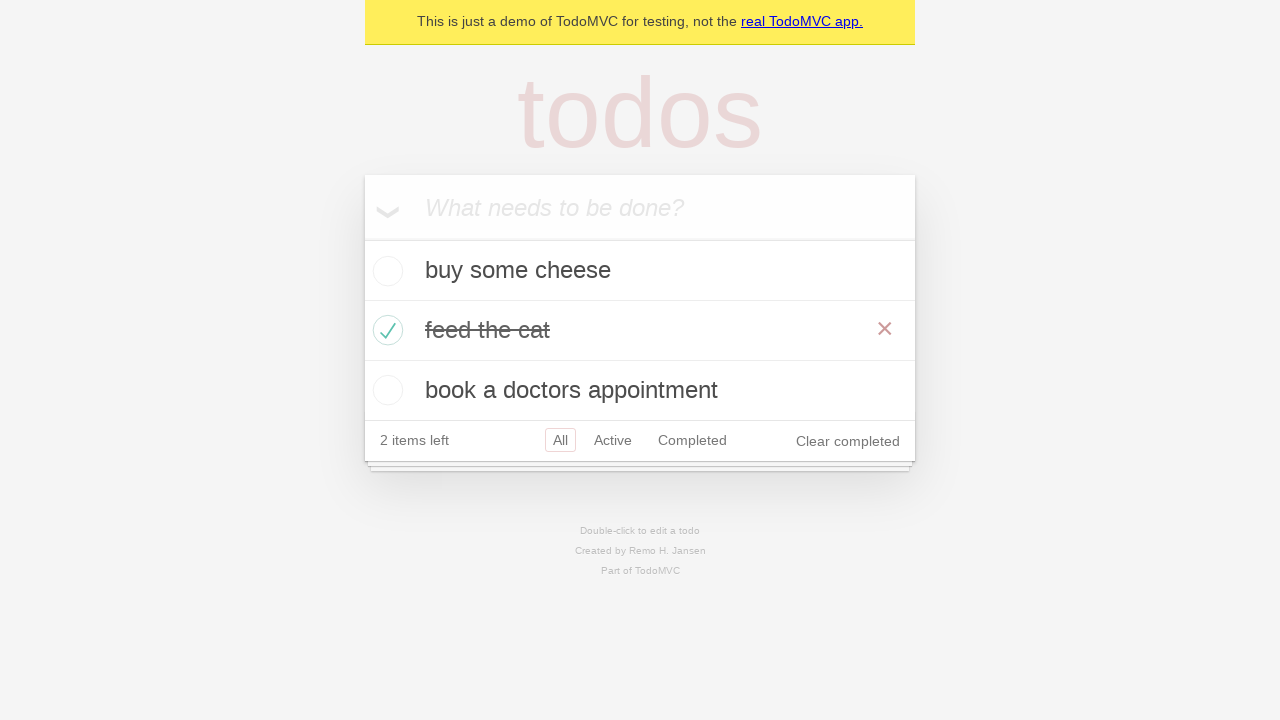

Clicked 'All' filter link at (560, 440) on internal:role=link[name="All"i]
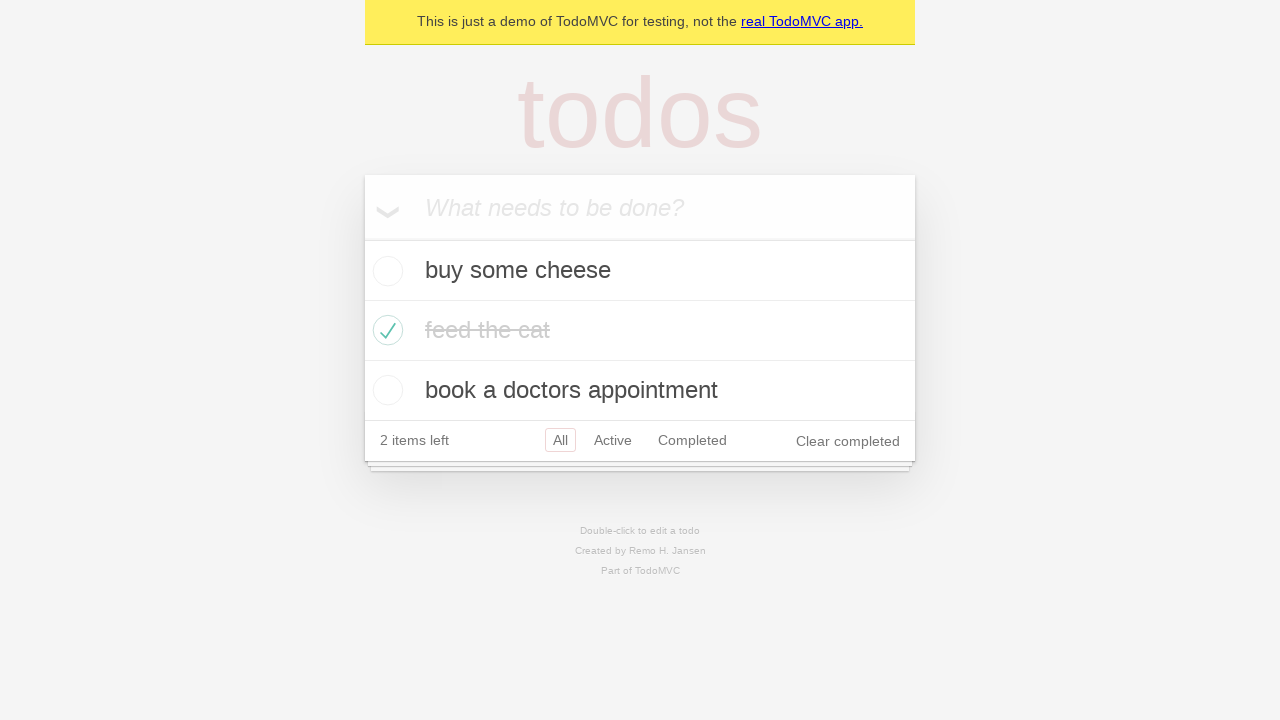

Clicked 'Active' filter link at (613, 440) on internal:role=link[name="Active"i]
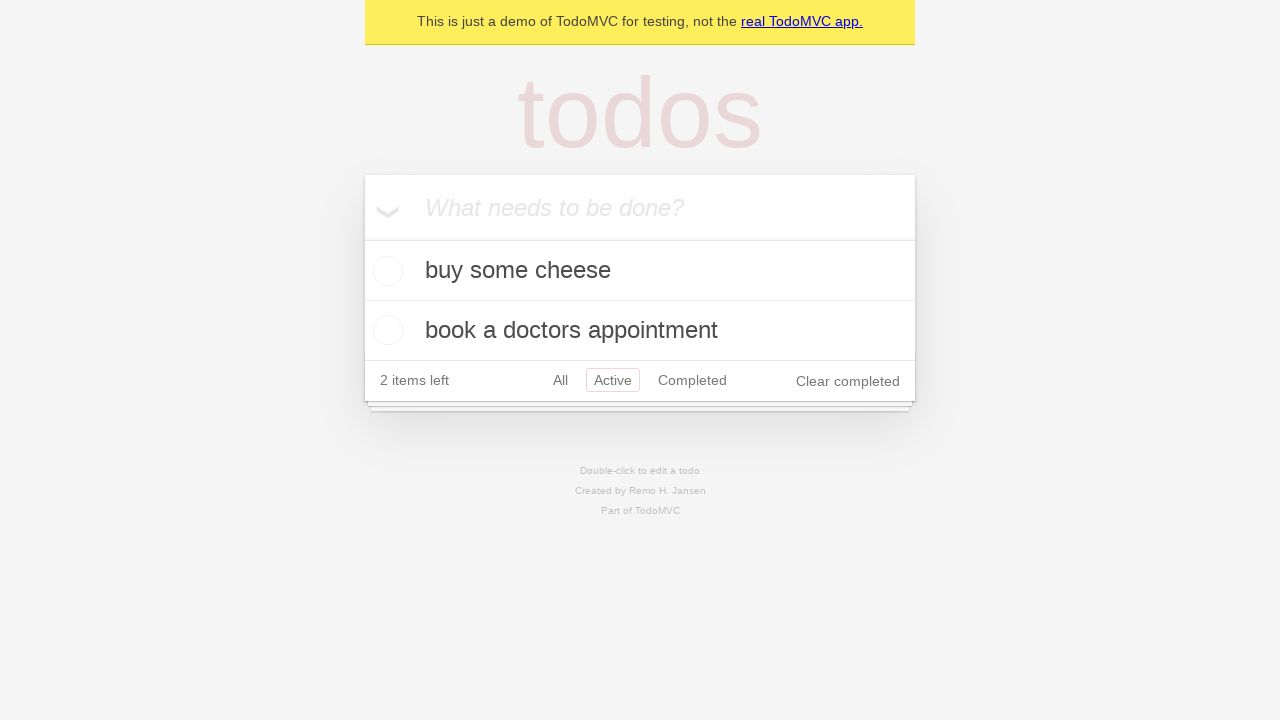

Clicked 'Completed' filter link at (692, 380) on internal:role=link[name="Completed"i]
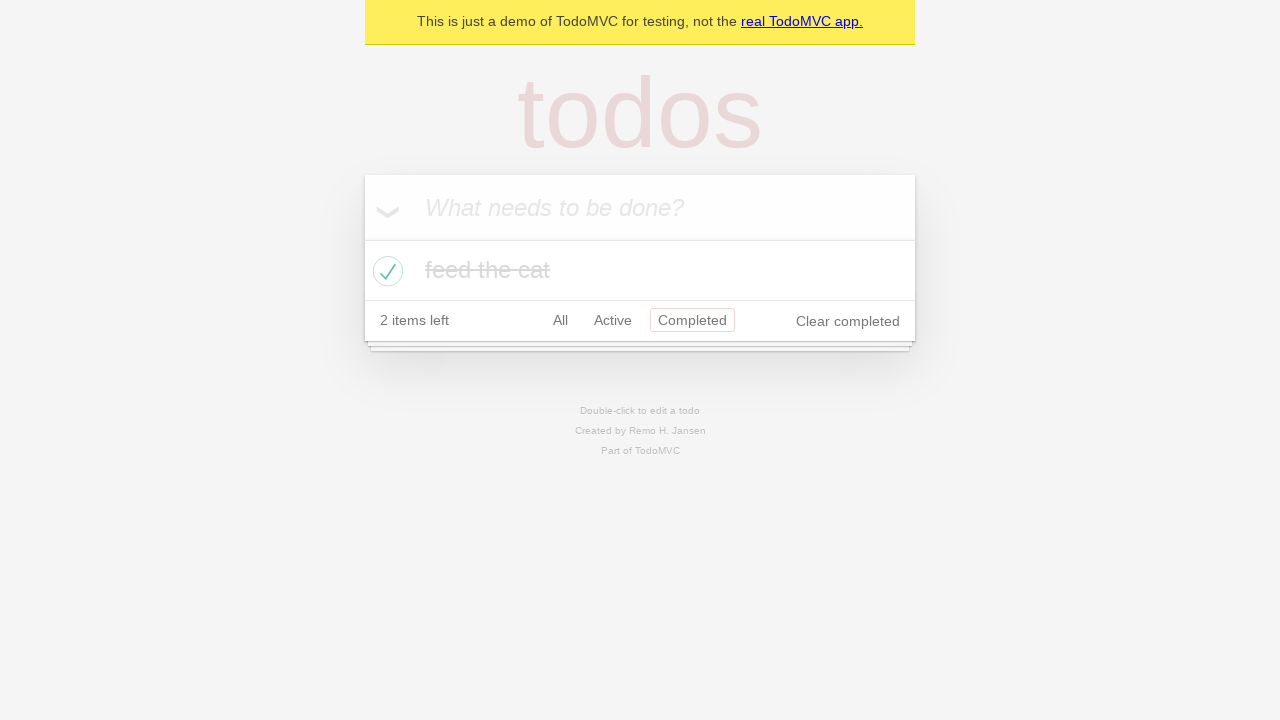

Navigated back from 'Completed' filter to 'Active' filter
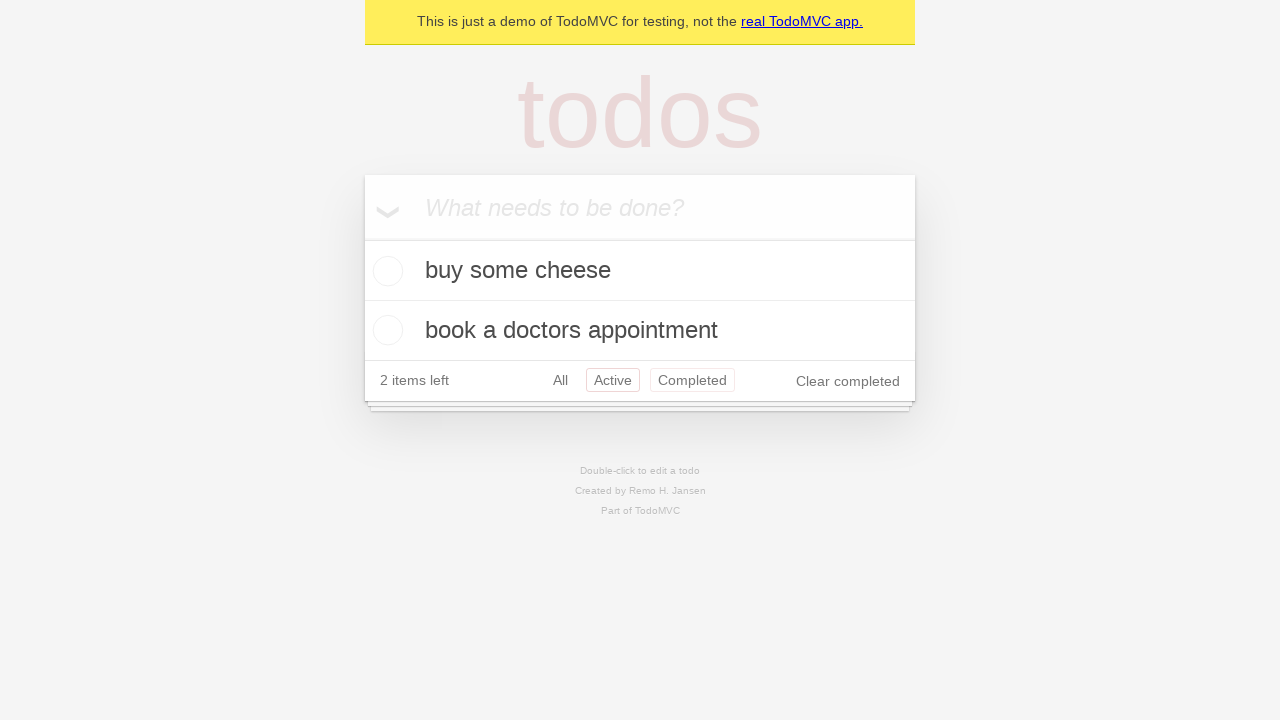

Navigated back from 'Active' filter to 'All' filter
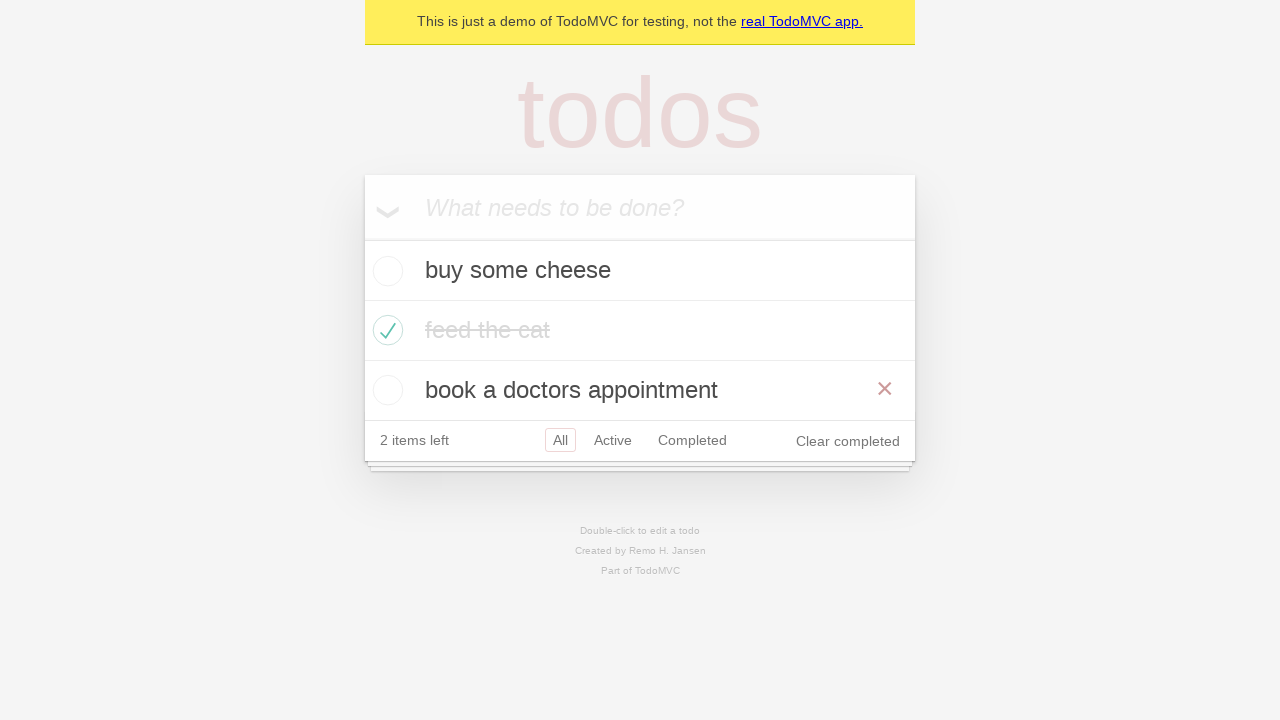

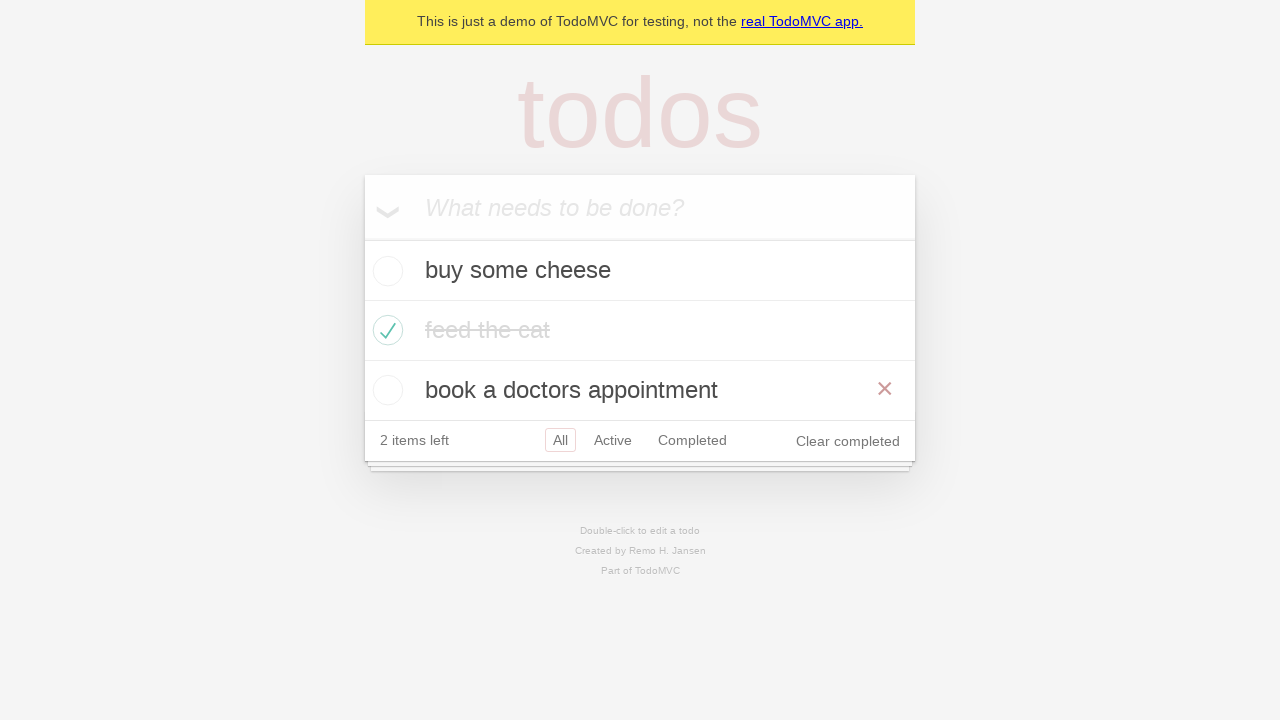